Navigates to a calorie calculator page and verifies that a data table with calorie information is displayed

Starting URL: https://www.calculator.net/calorie-calculator.html

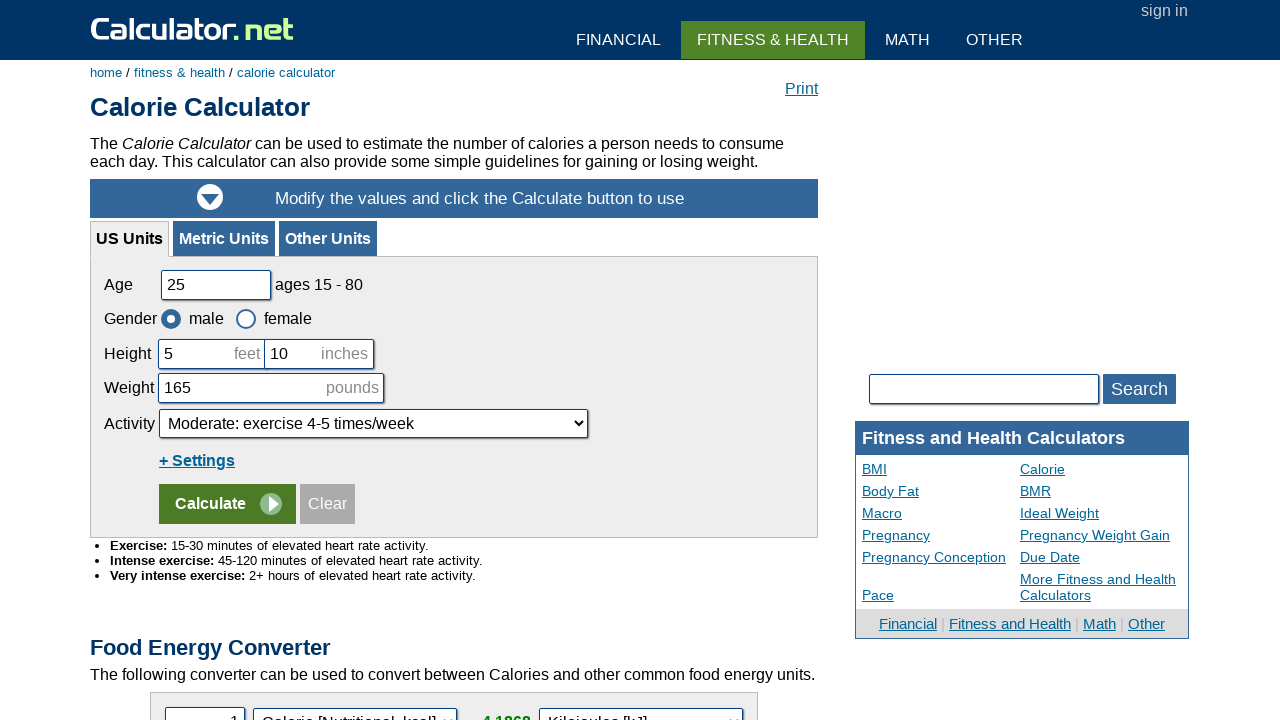

Navigated to calorie calculator page
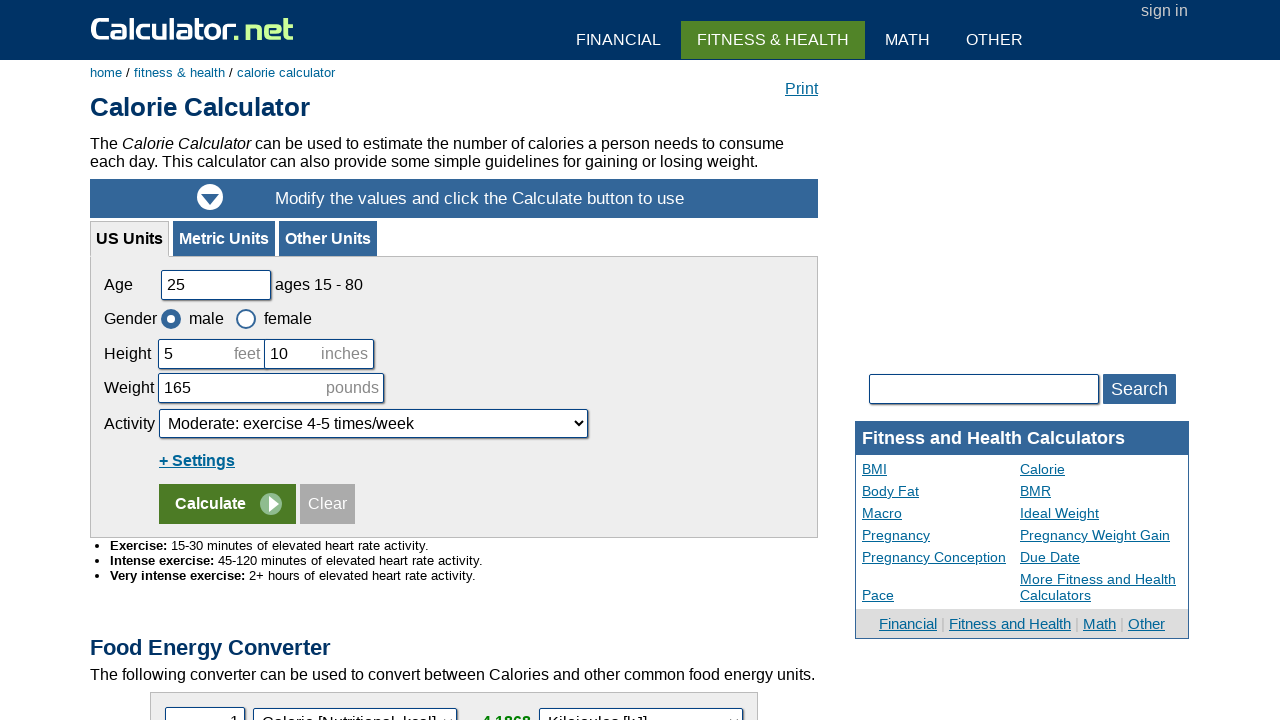

Calorie information table loaded
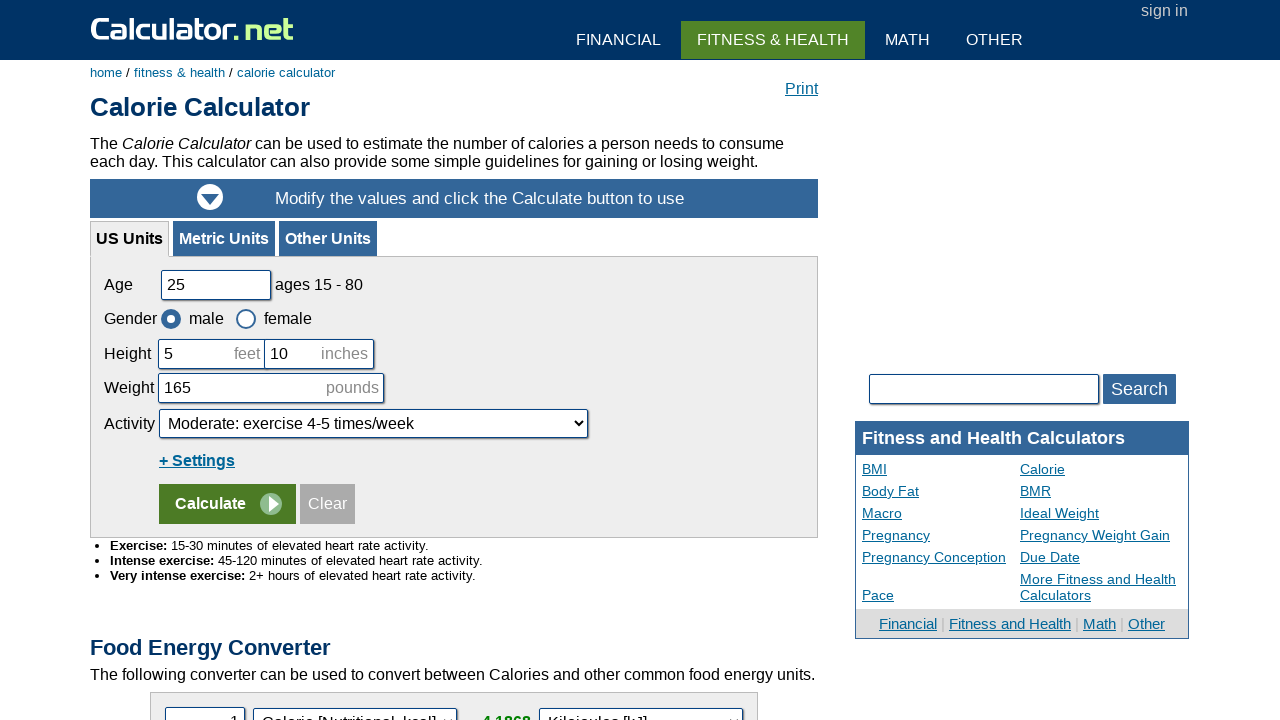

Located calorie information table element
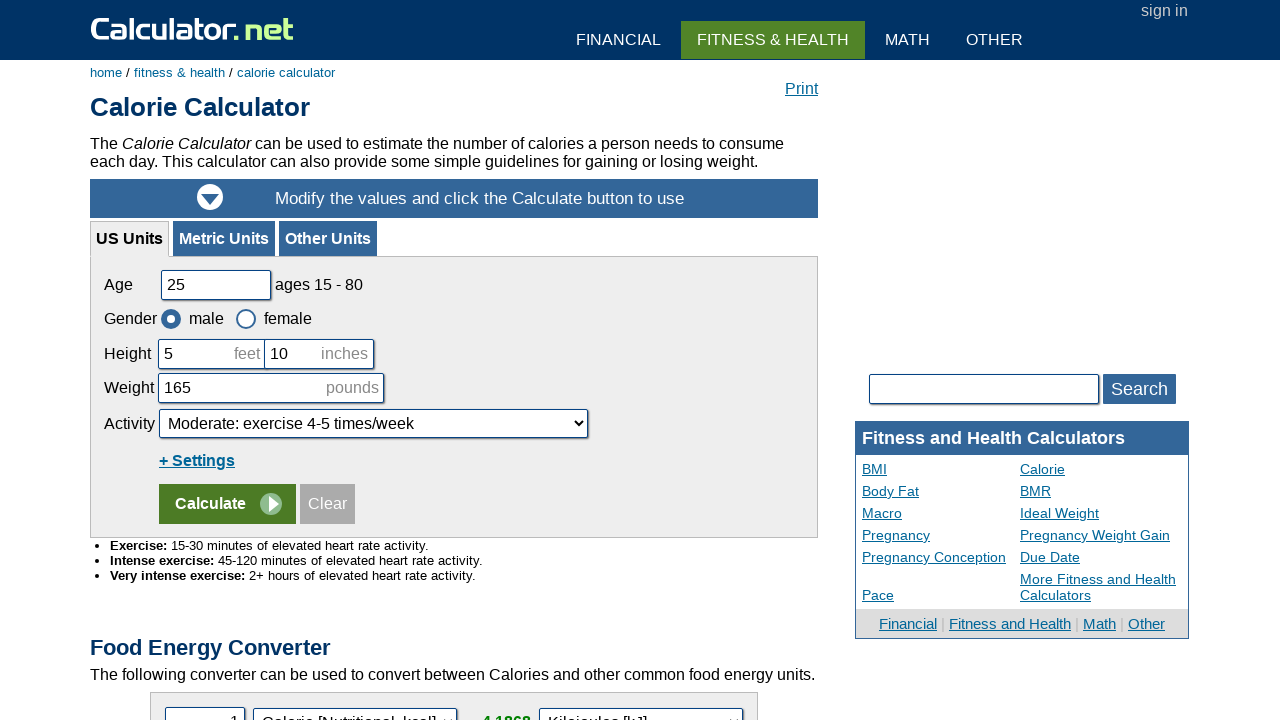

Located all rows in the table
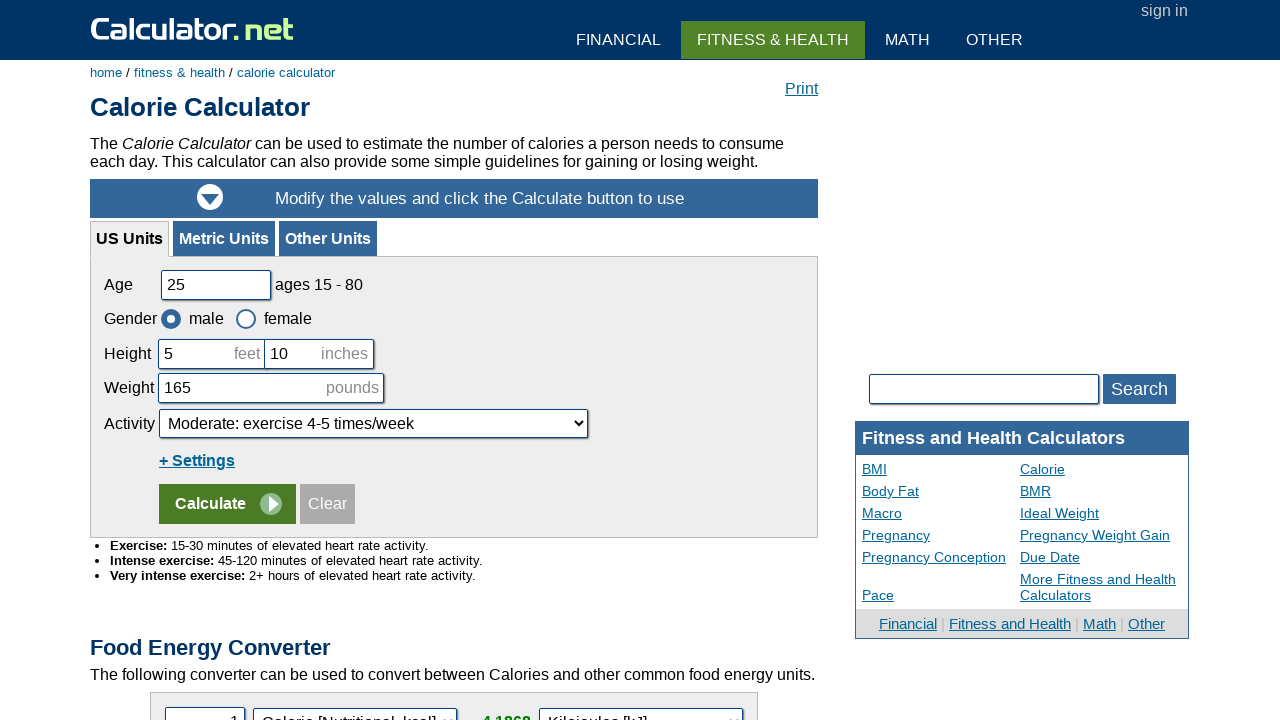

Verified table contains rows with calorie data
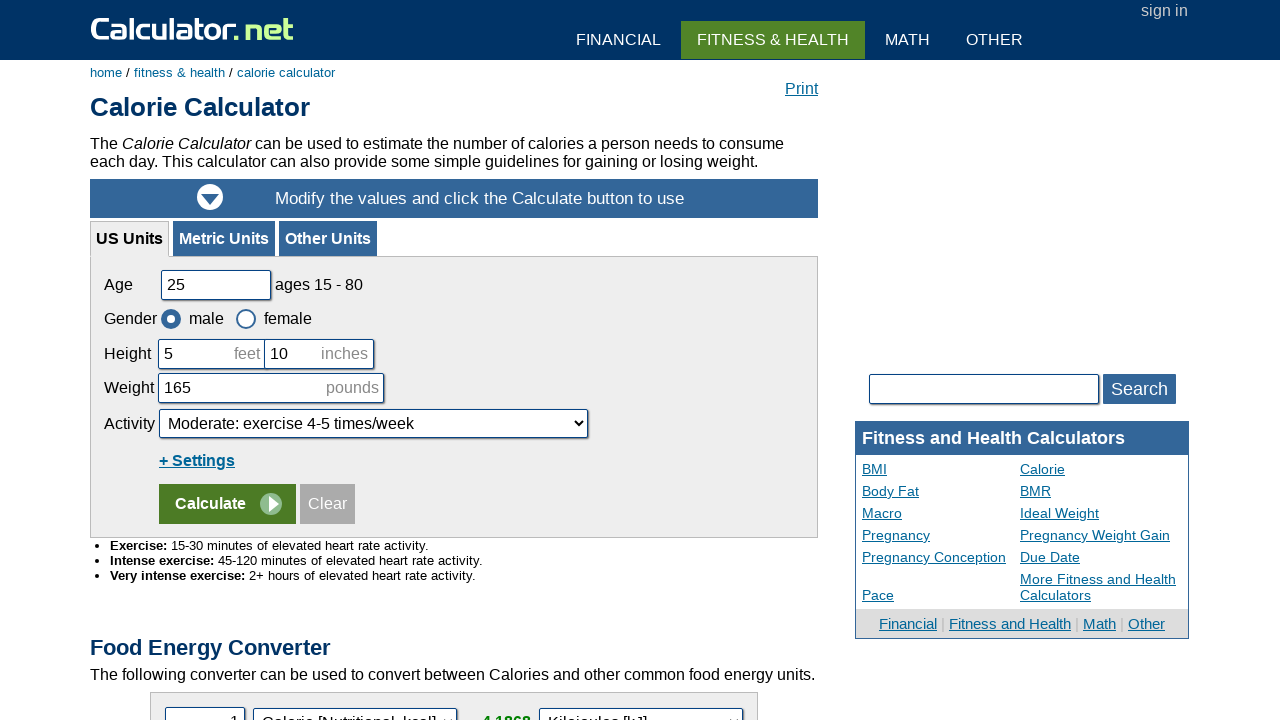

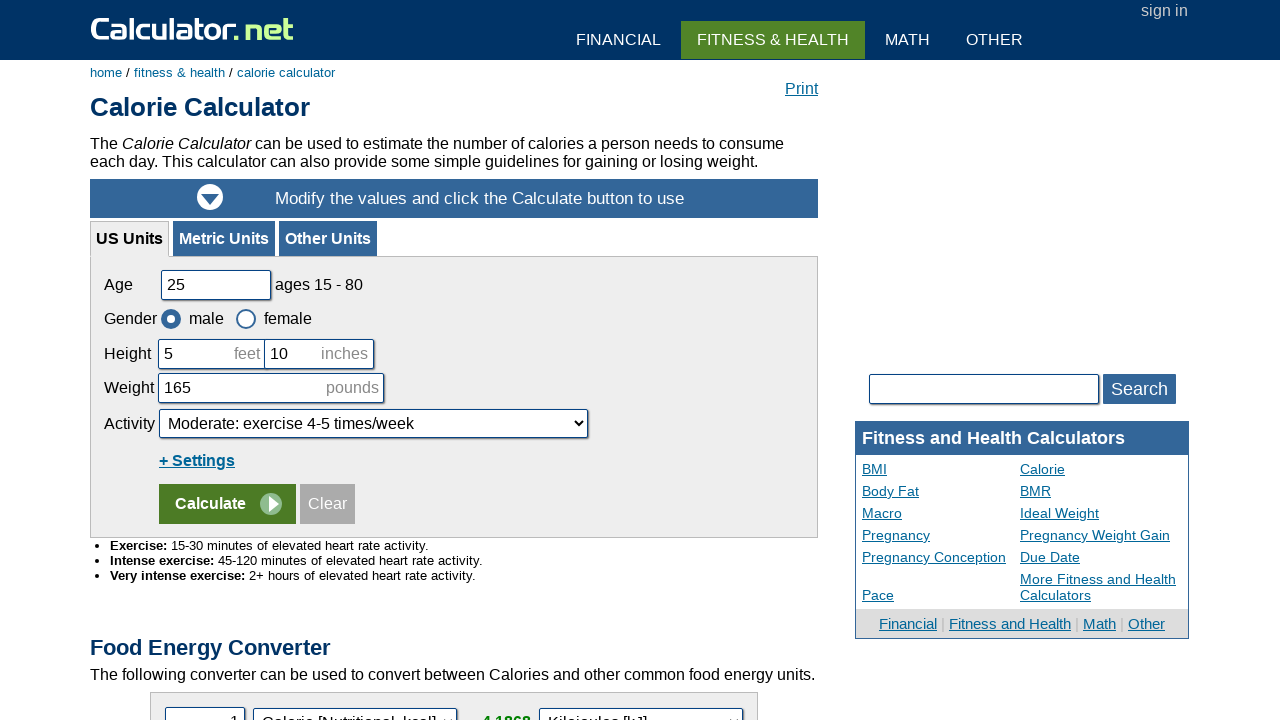